Tests drag and drop functionality on jQuery UI demo page

Starting URL: https://jqueryui.com/resources/demos/droppable/default.html

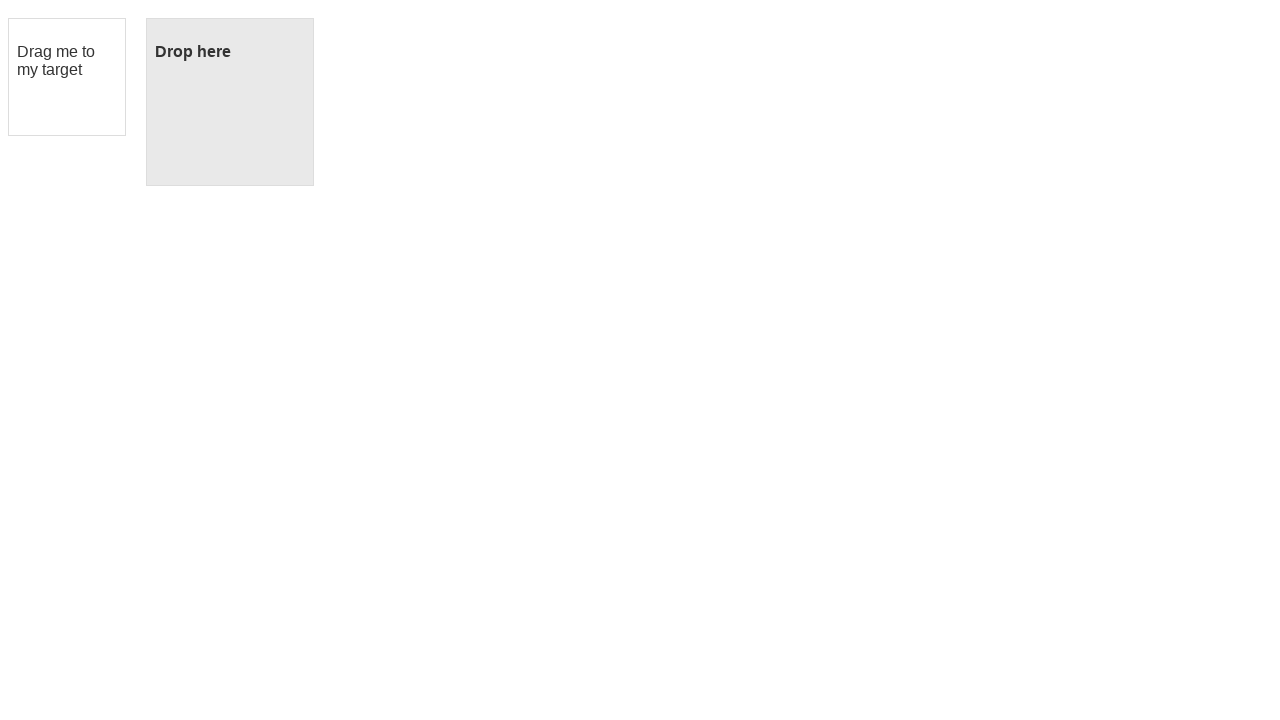

Located draggable element with id 'draggable'
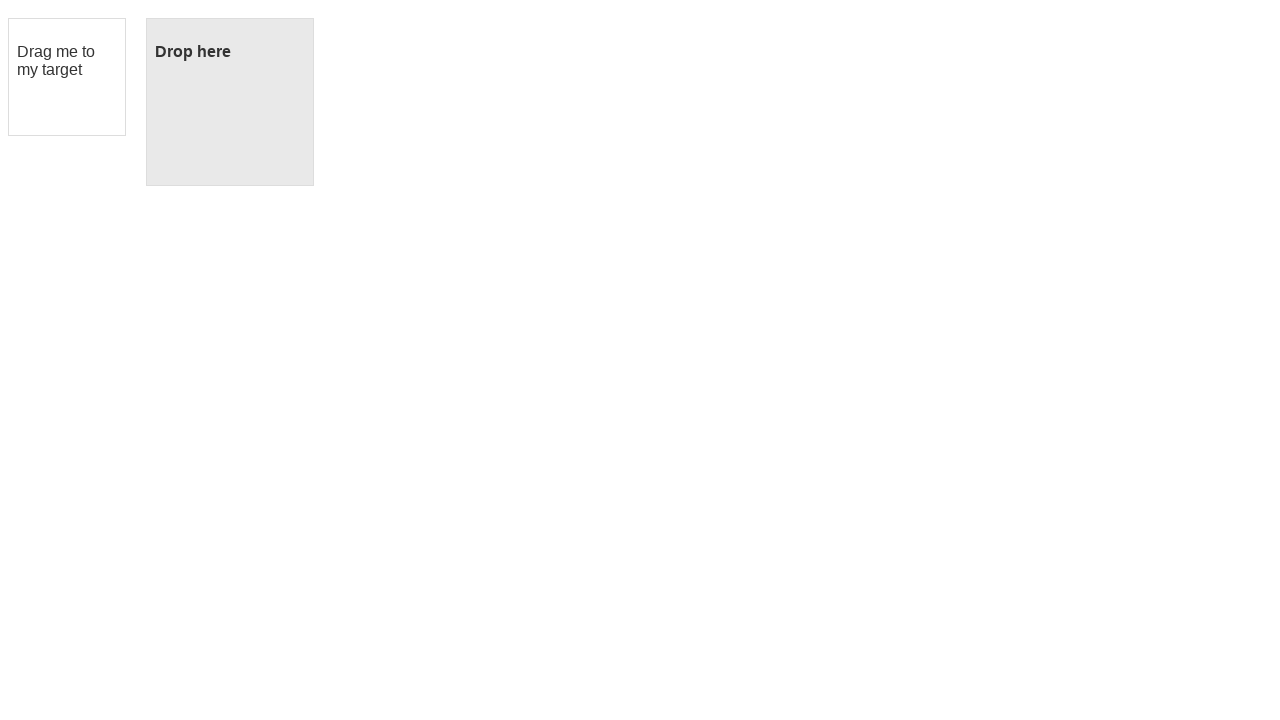

Located droppable element with id 'droppable'
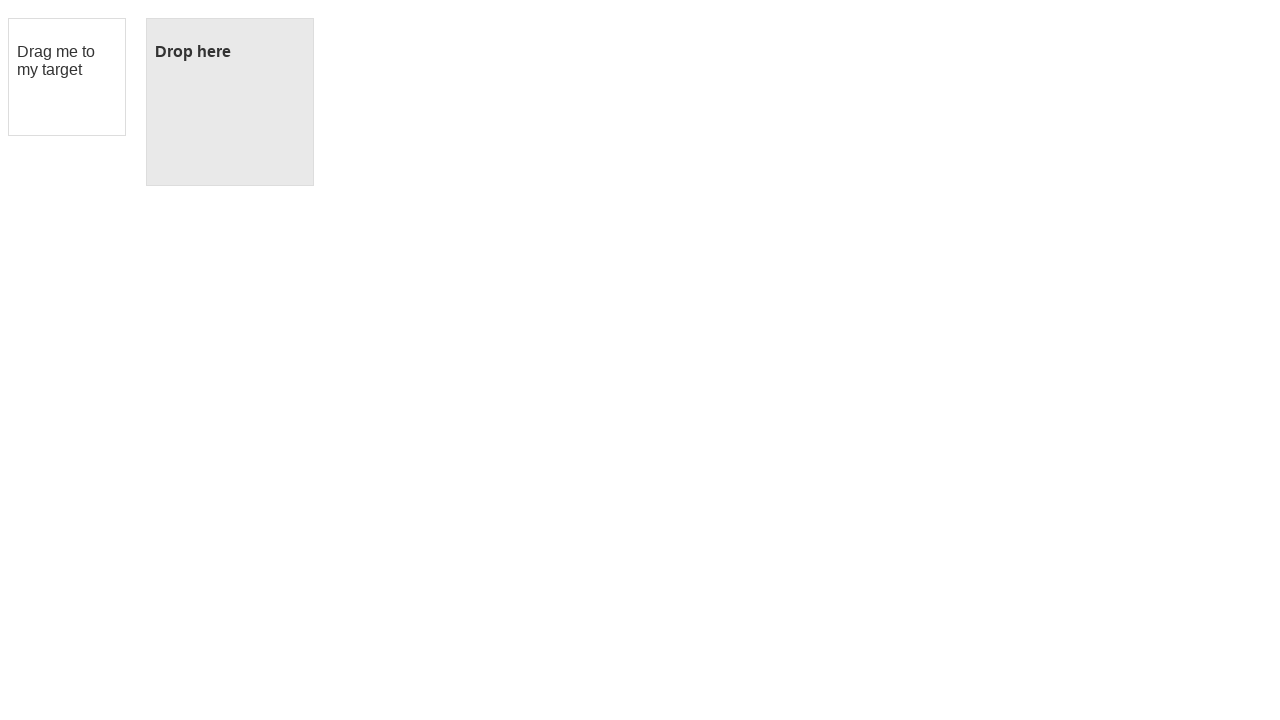

Dragged element from draggable to droppable area at (230, 102)
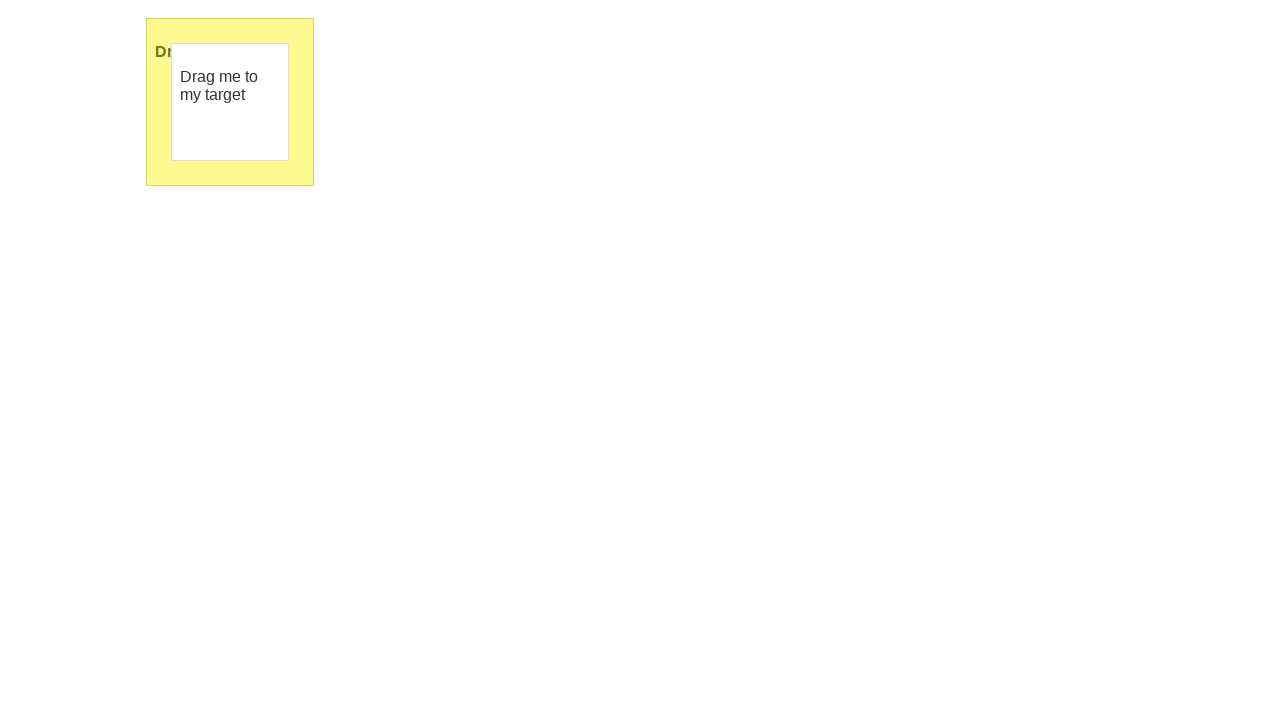

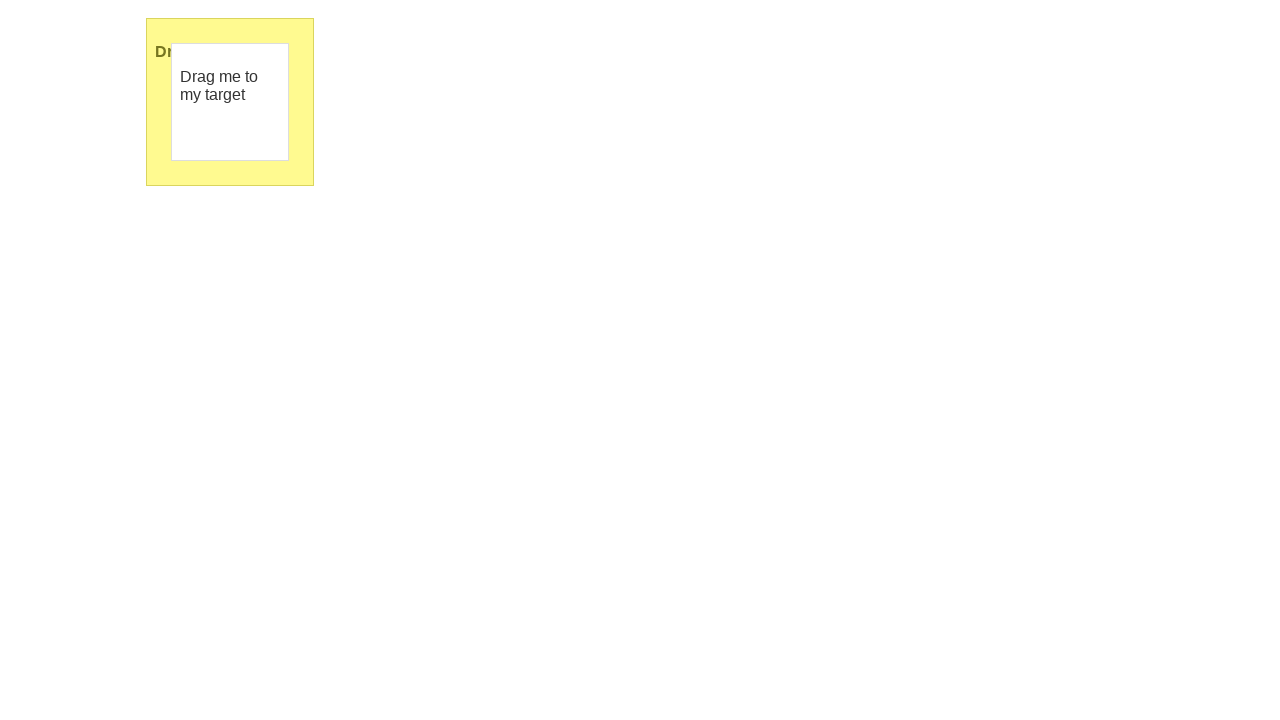